Navigates to an e-commerce site, goes to the products section, and clicks on the first product to view its details

Starting URL: https://www.automationexercise.com

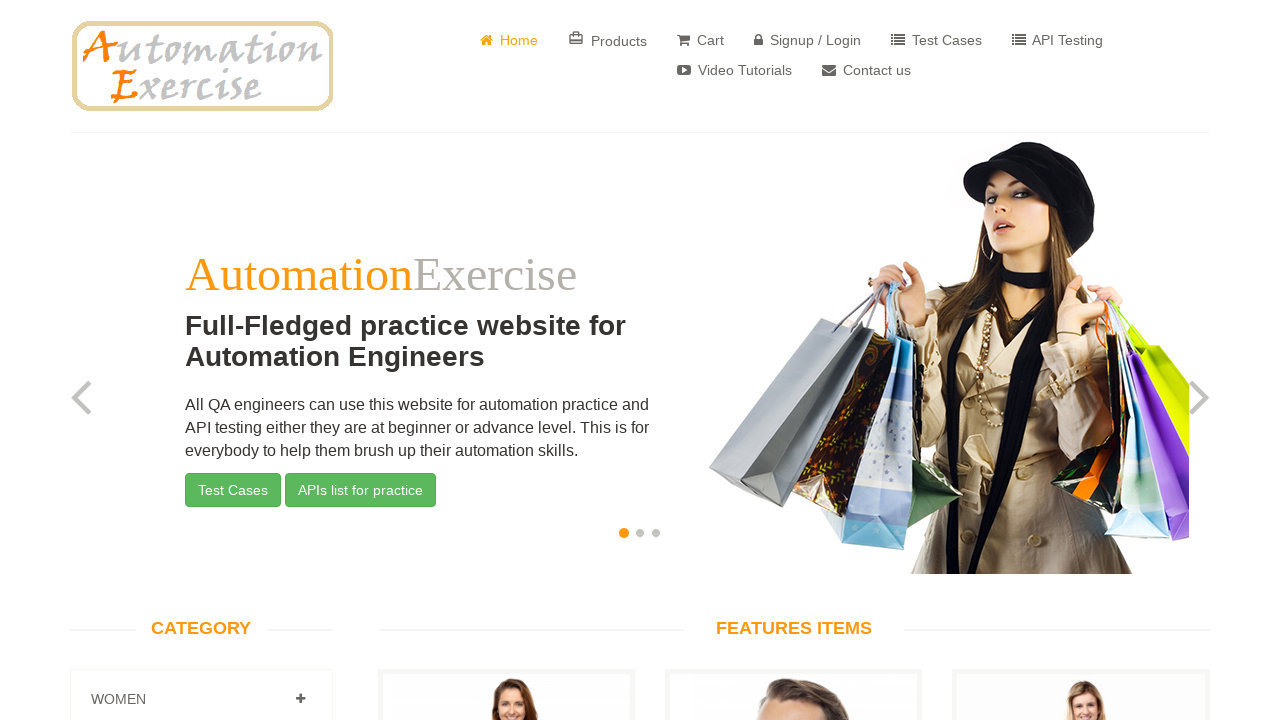

Clicked on Products link to navigate to products section at (608, 40) on a[href='/products']
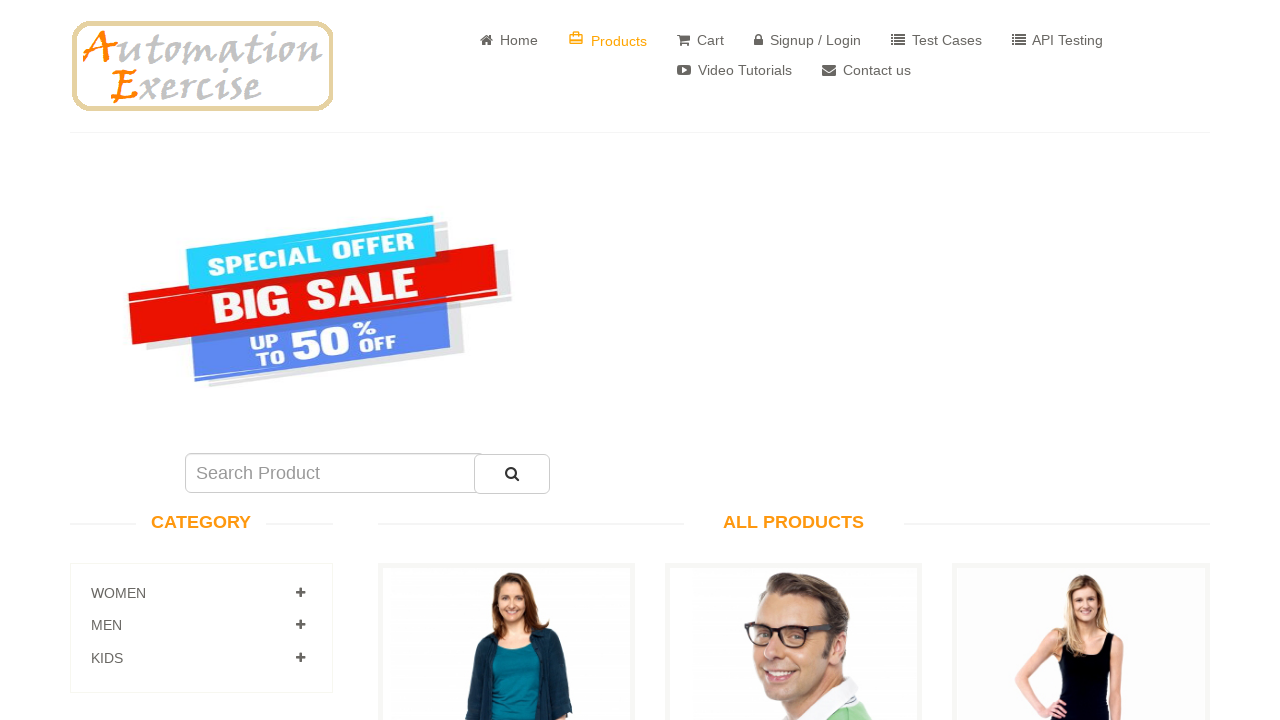

Scrolled down to view more products
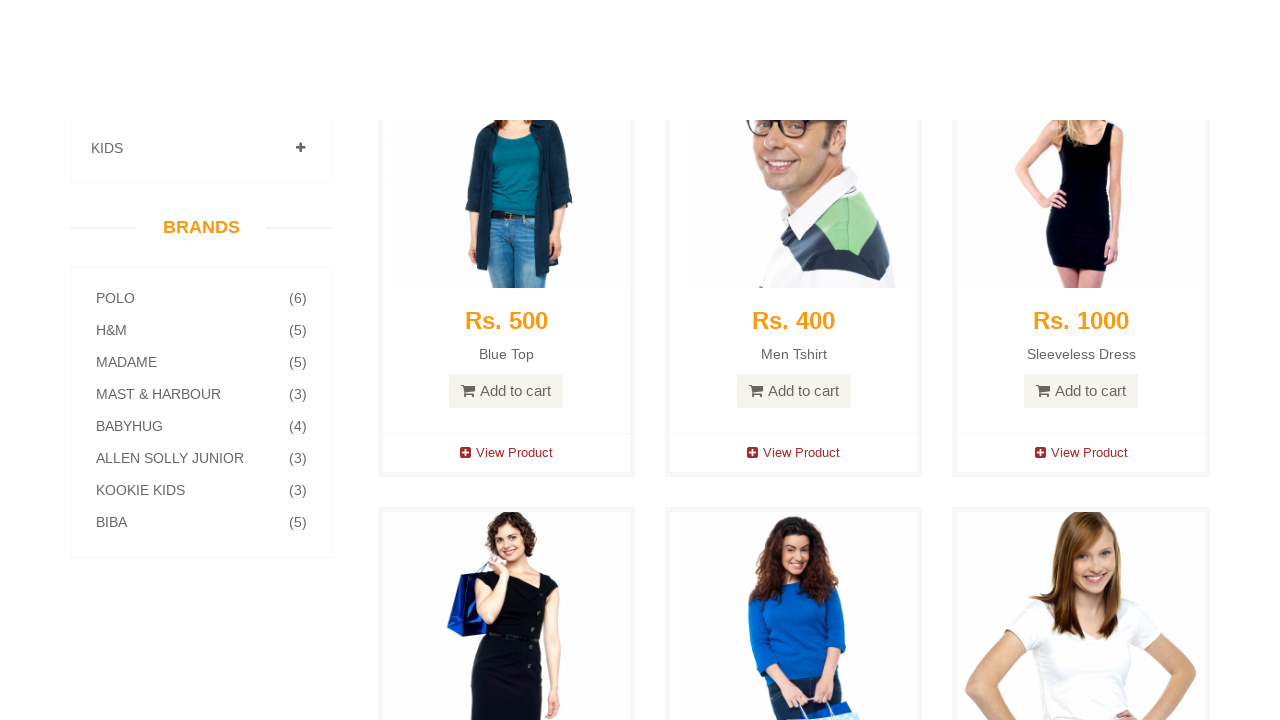

Clicked on the first product's View Product button to view details at (506, 333) on (//*[text()='View Product'])[1]
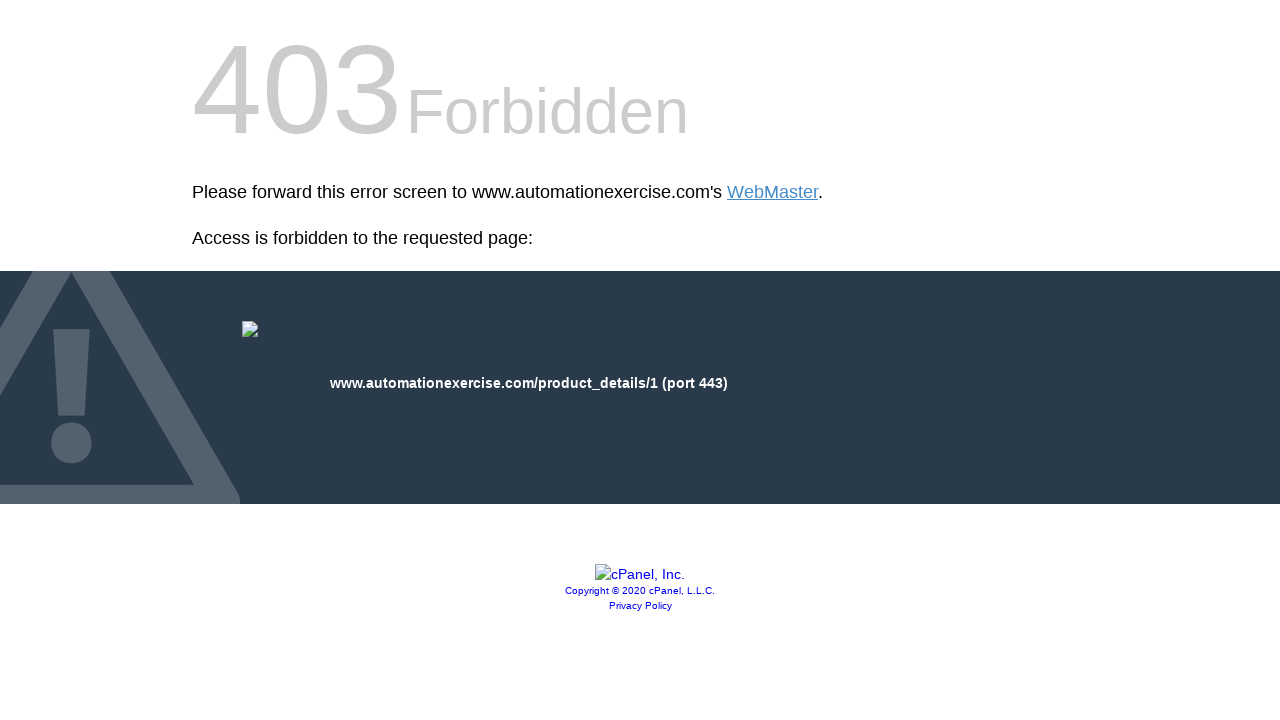

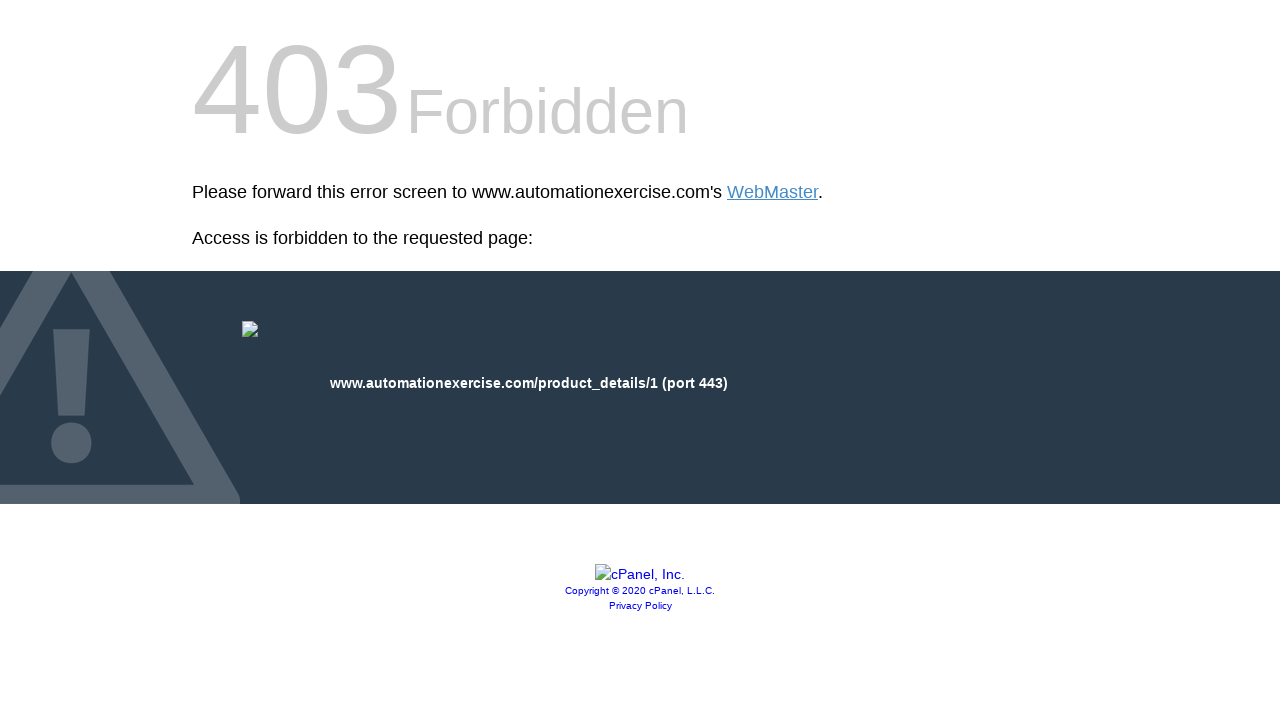